Tests navigation on the Selenium website by clicking on the Downloads link and then clicking the first API Docs link

Starting URL: https://www.selenium.dev

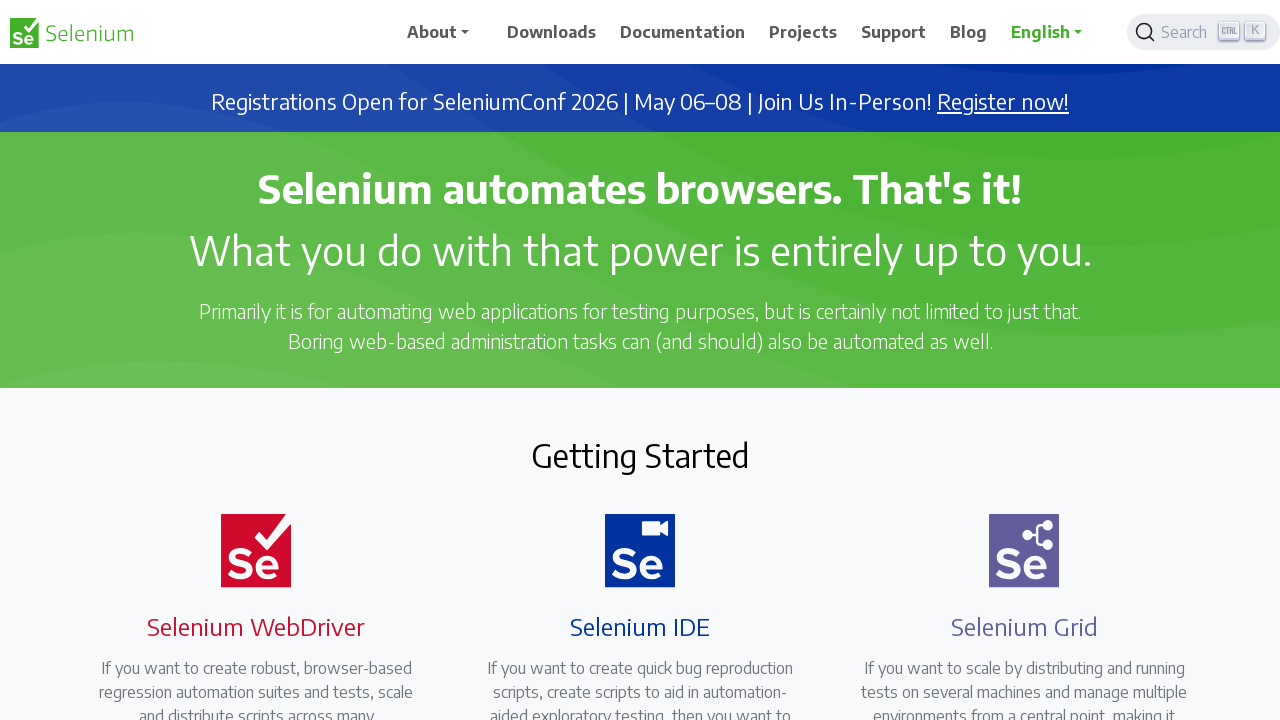

Navigated to Selenium website at https://www.selenium.dev
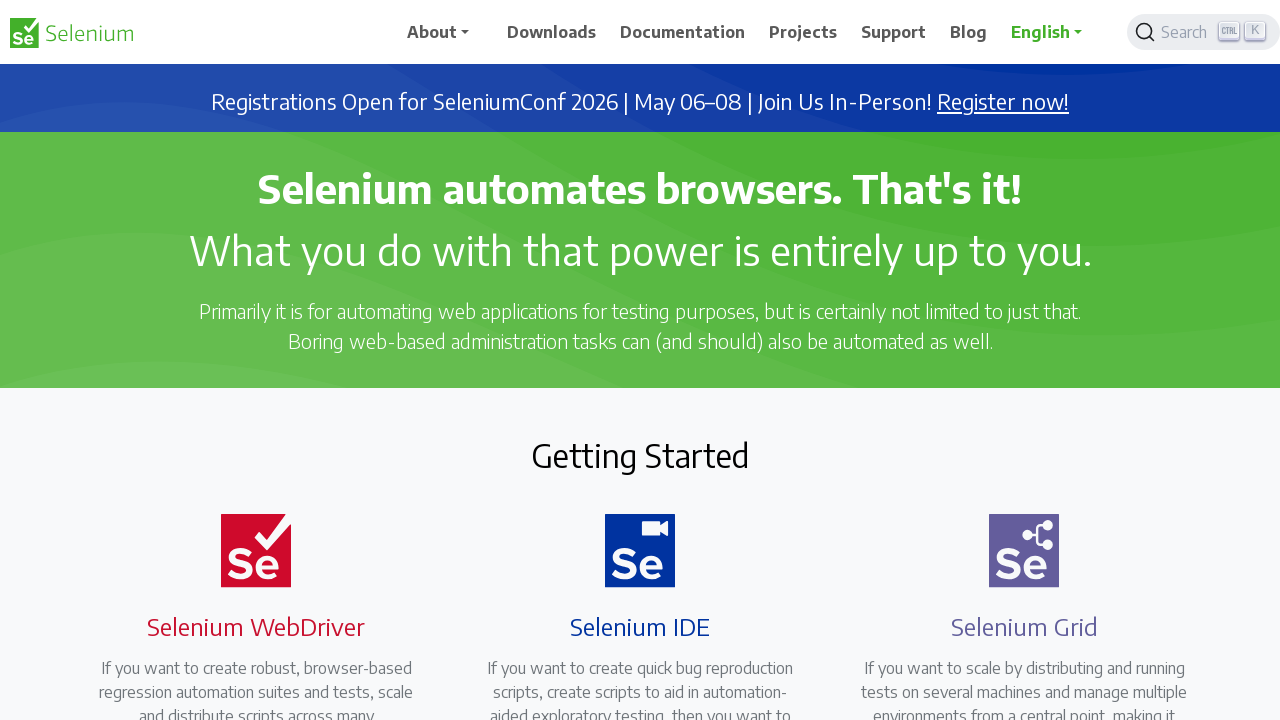

Clicked on Downloads link at (552, 32) on xpath=//span[.='Downloads']
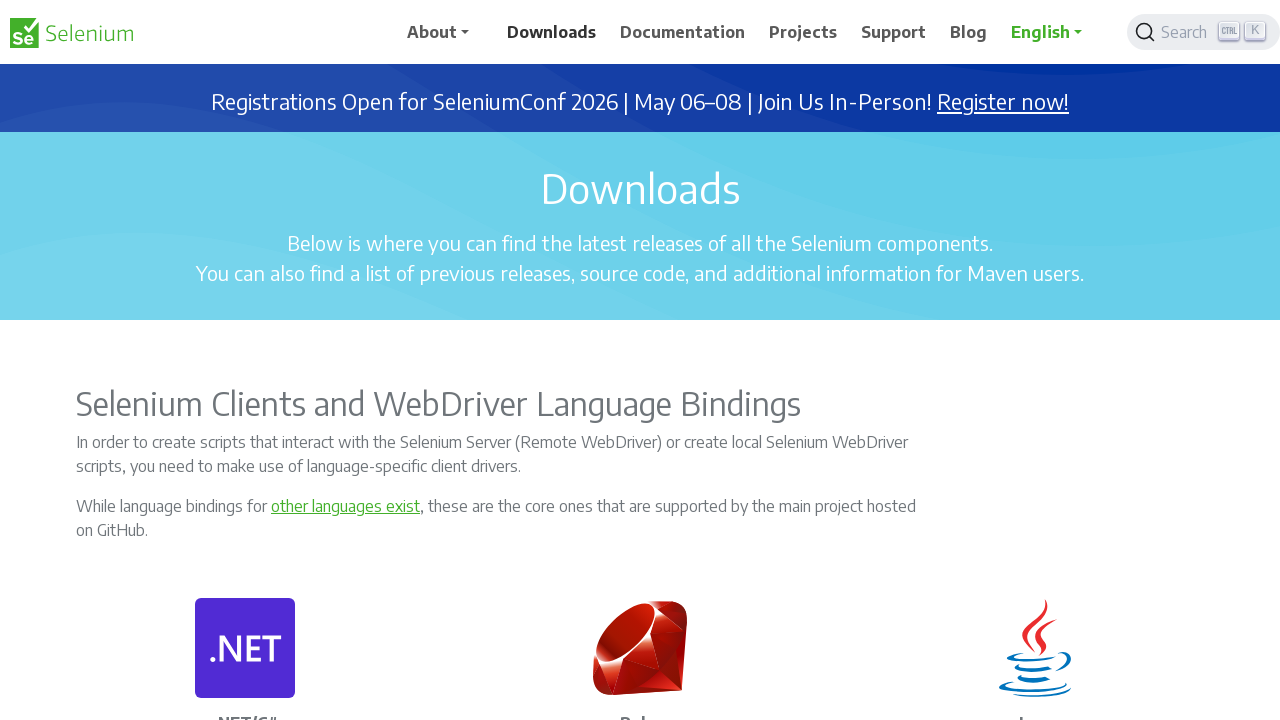

Waited for page to load (networkidle state)
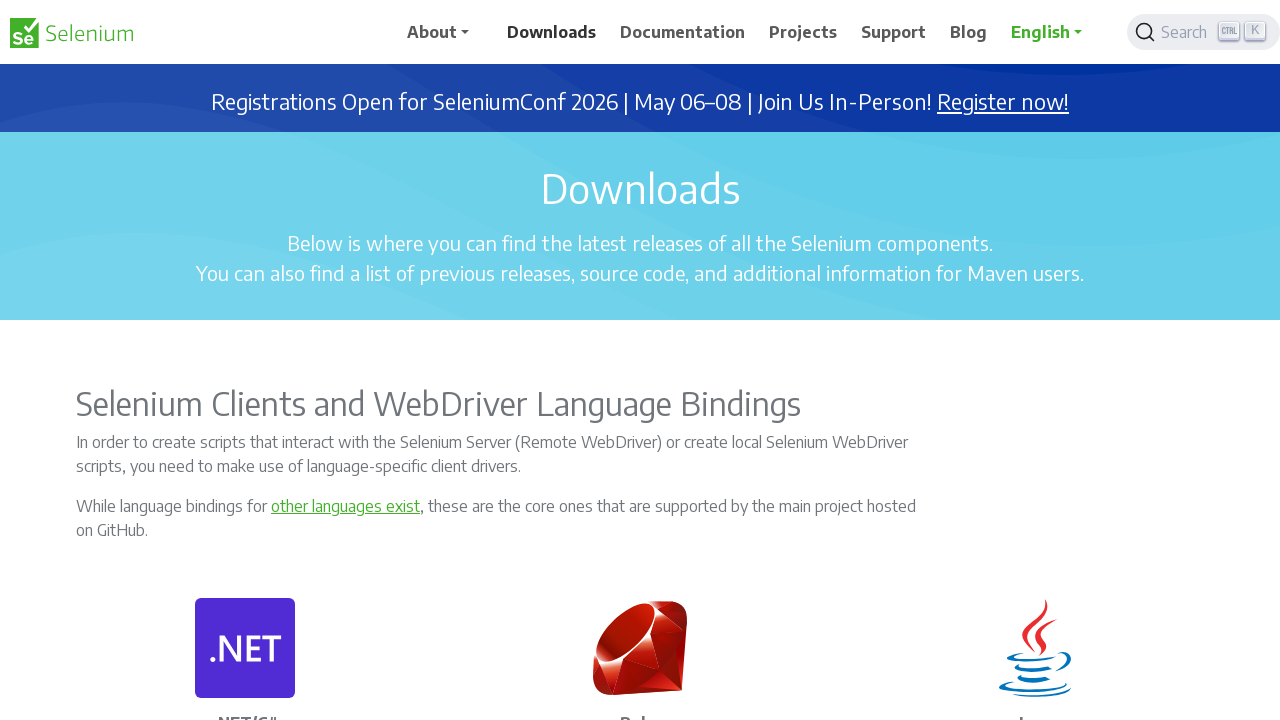

Clicked on the first API Docs link at (245, 360) on (//a[.='API Docs'])[1]
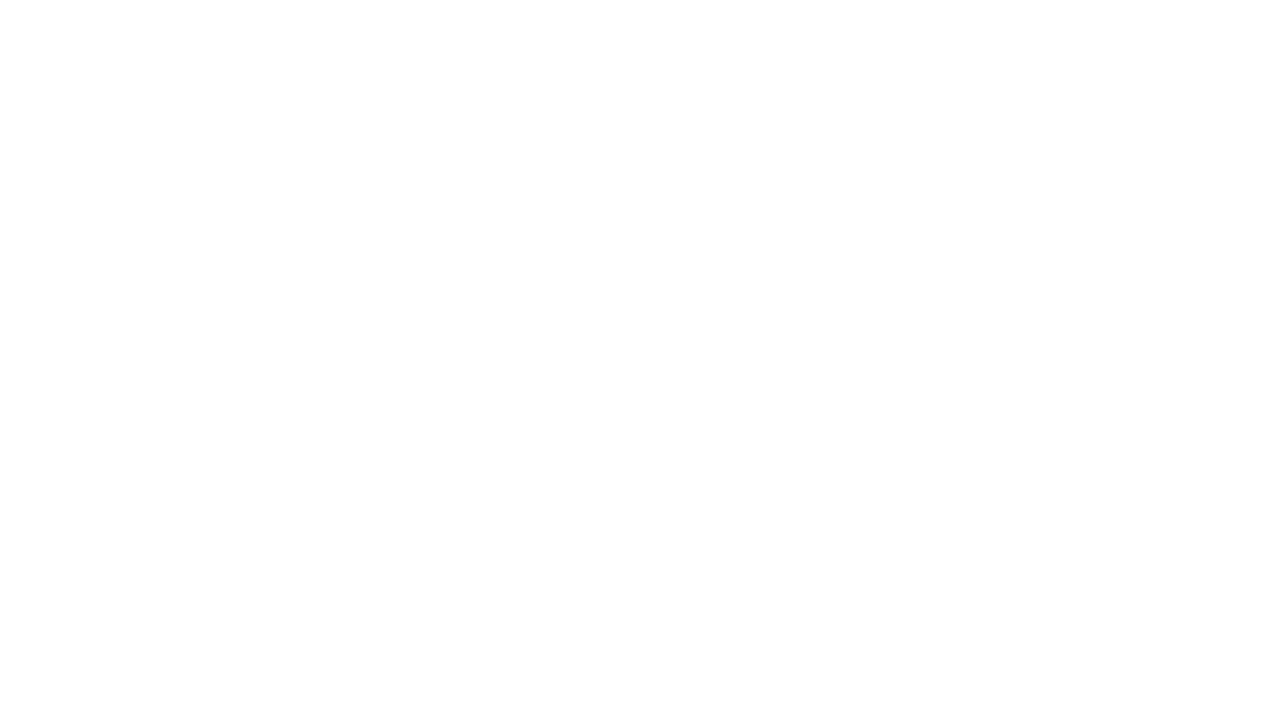

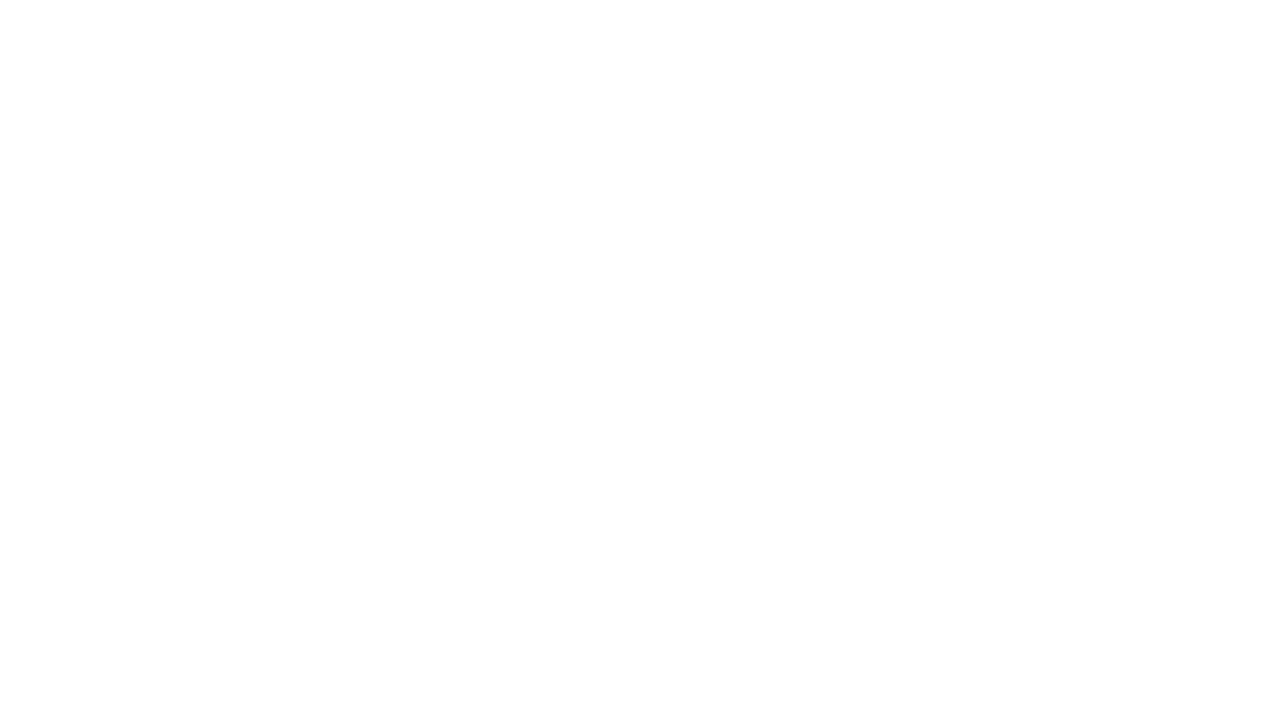